Tests autosuggest dropdown functionality by typing "ind" and selecting "India" from the suggestions, then verifies checkboxes are present on the page

Starting URL: https://www.rahulshettyacademy.com/dropdownsPractise/

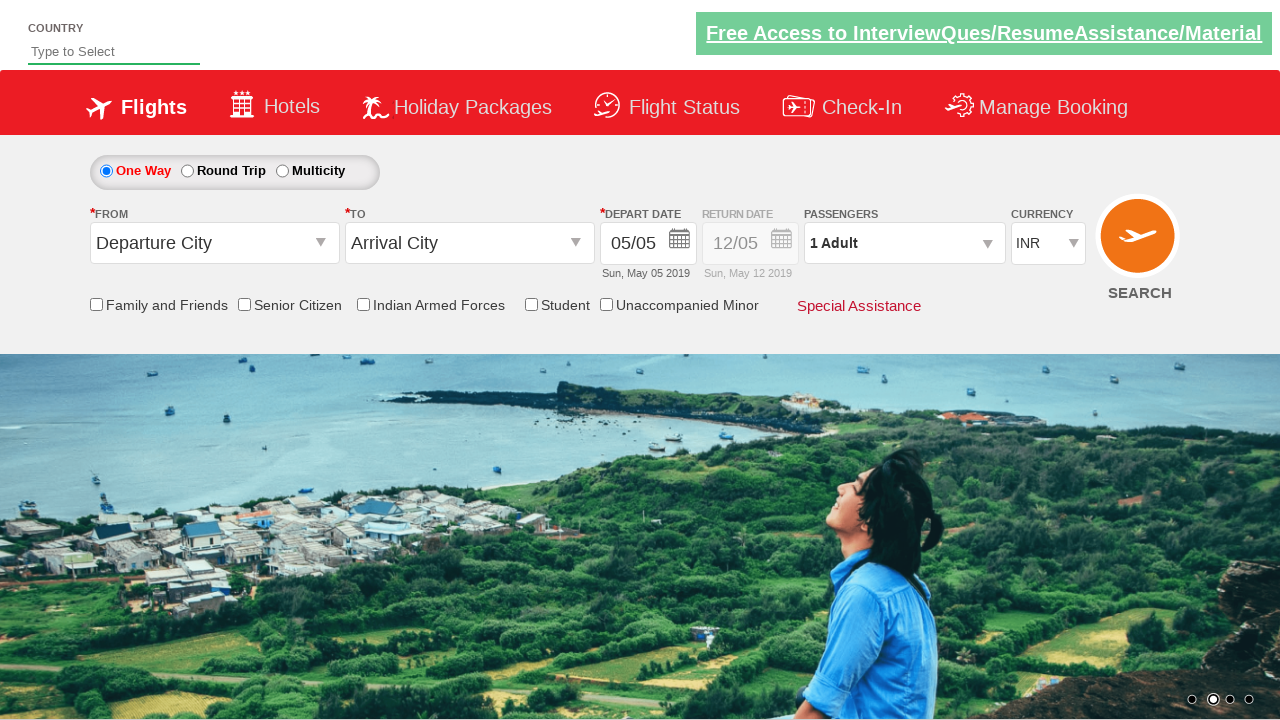

Filled autosuggest field with 'ind' on input#autosuggest
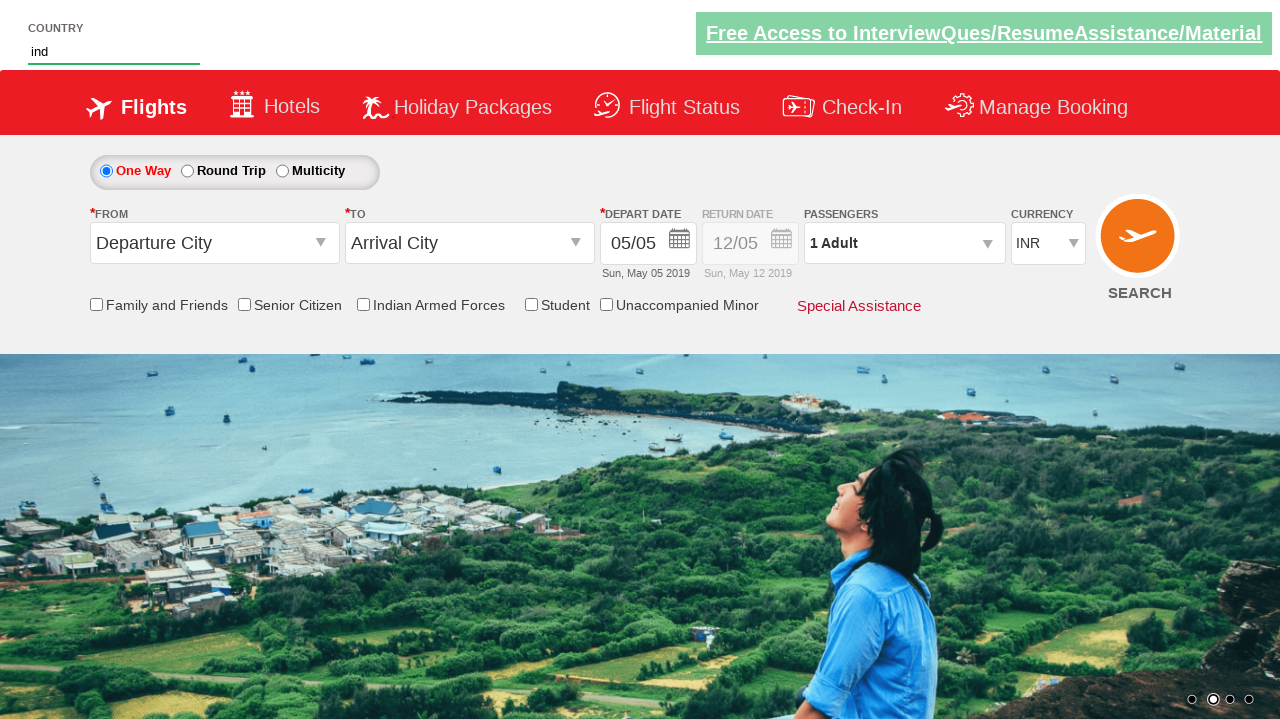

Autosuggest dropdown appeared with suggestions
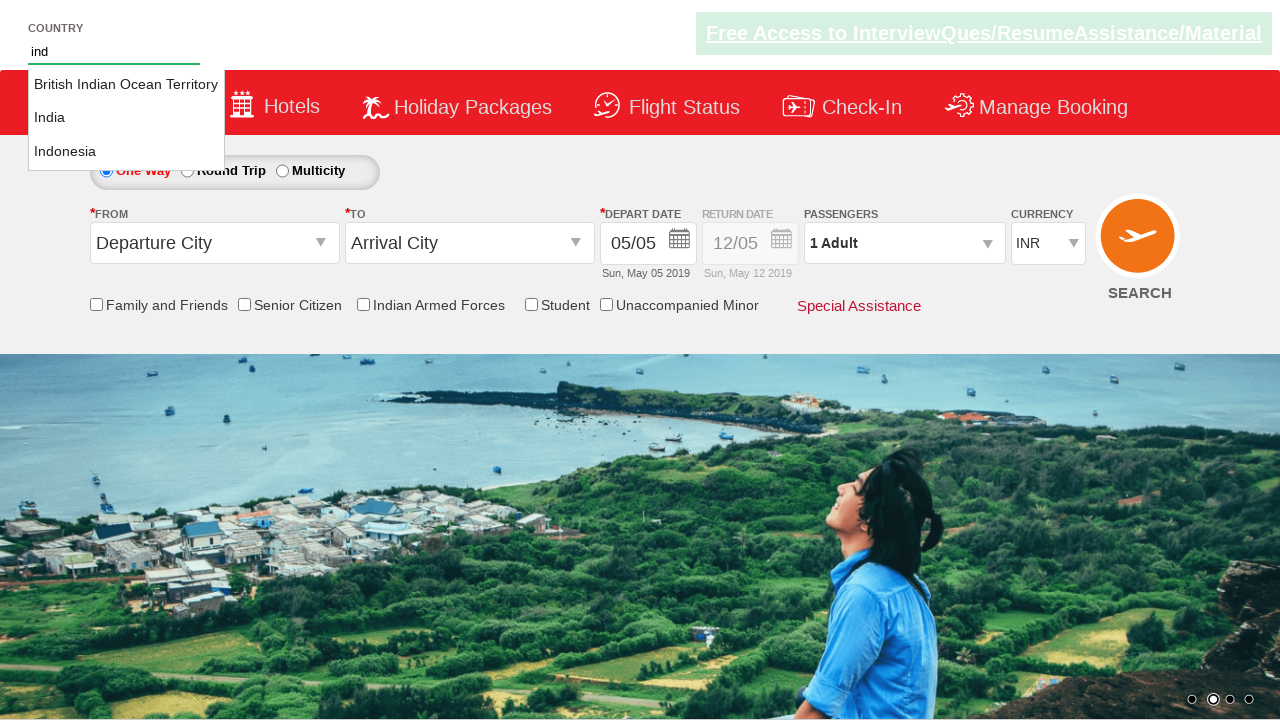

Retrieved all autosuggest dropdown options
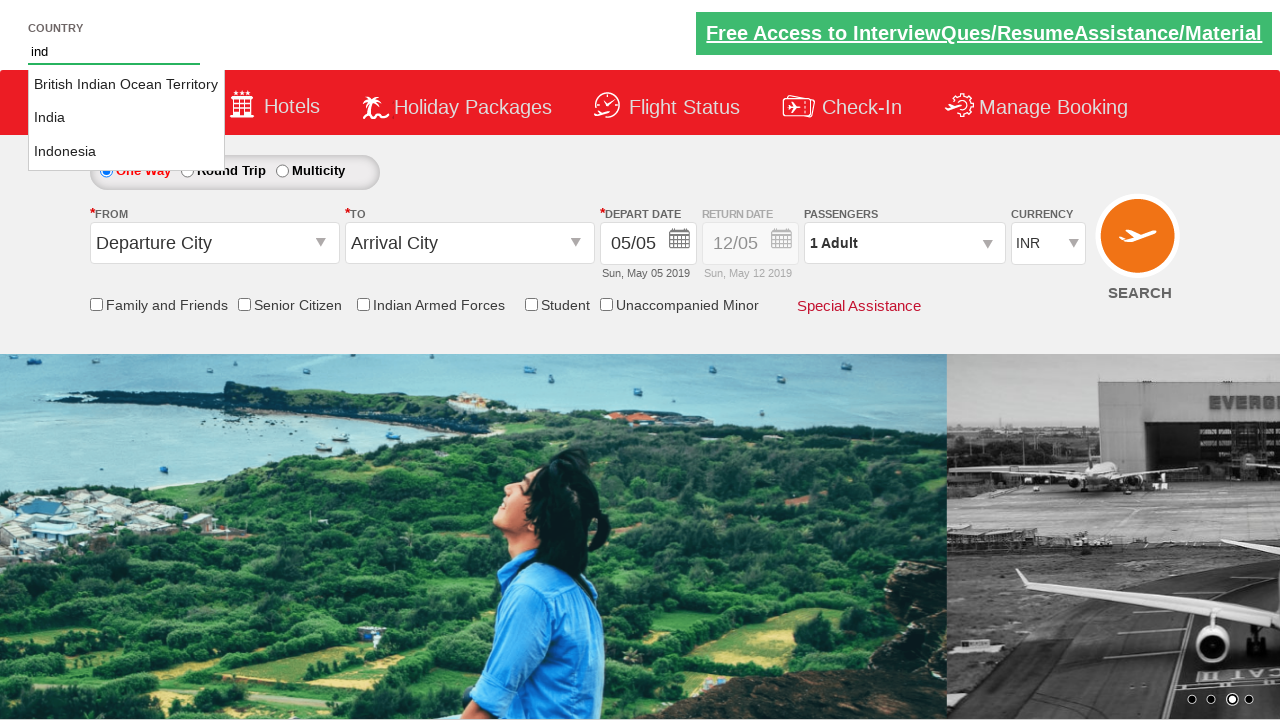

Selected 'India' from autosuggest dropdown at (126, 118) on li.ui-menu-item a >> nth=1
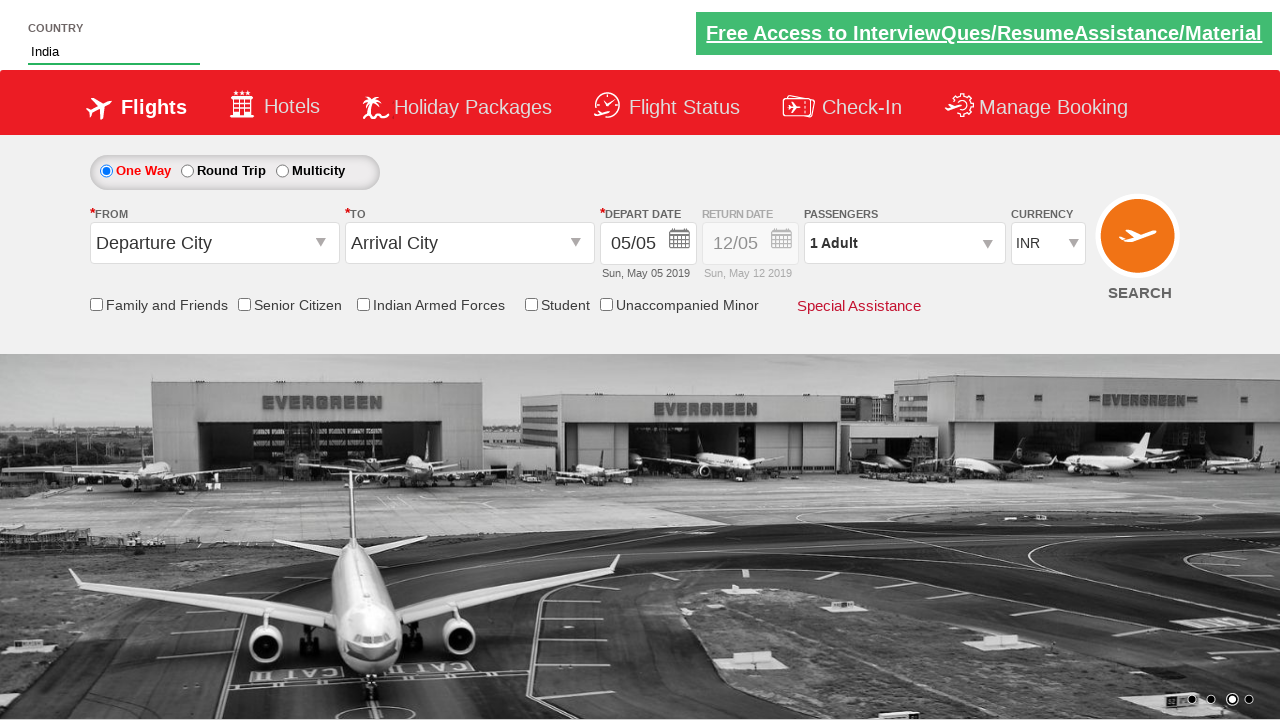

Verified 6 checkboxes are present on the page
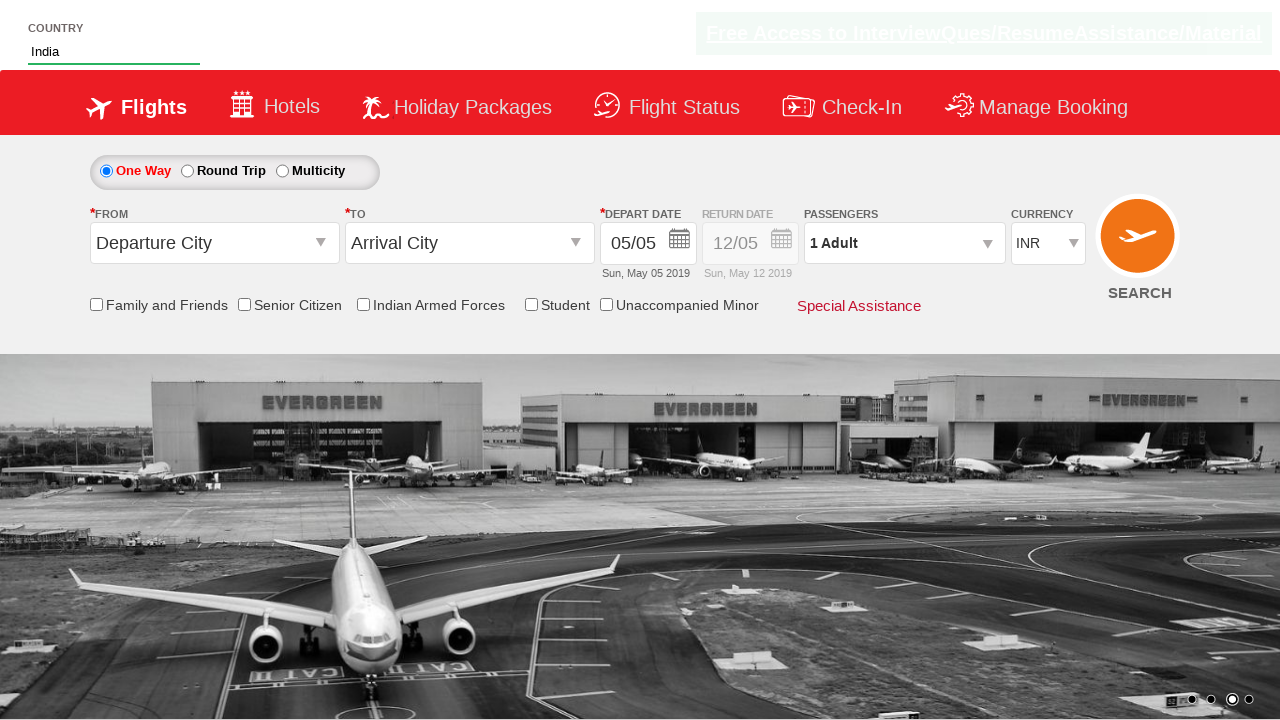

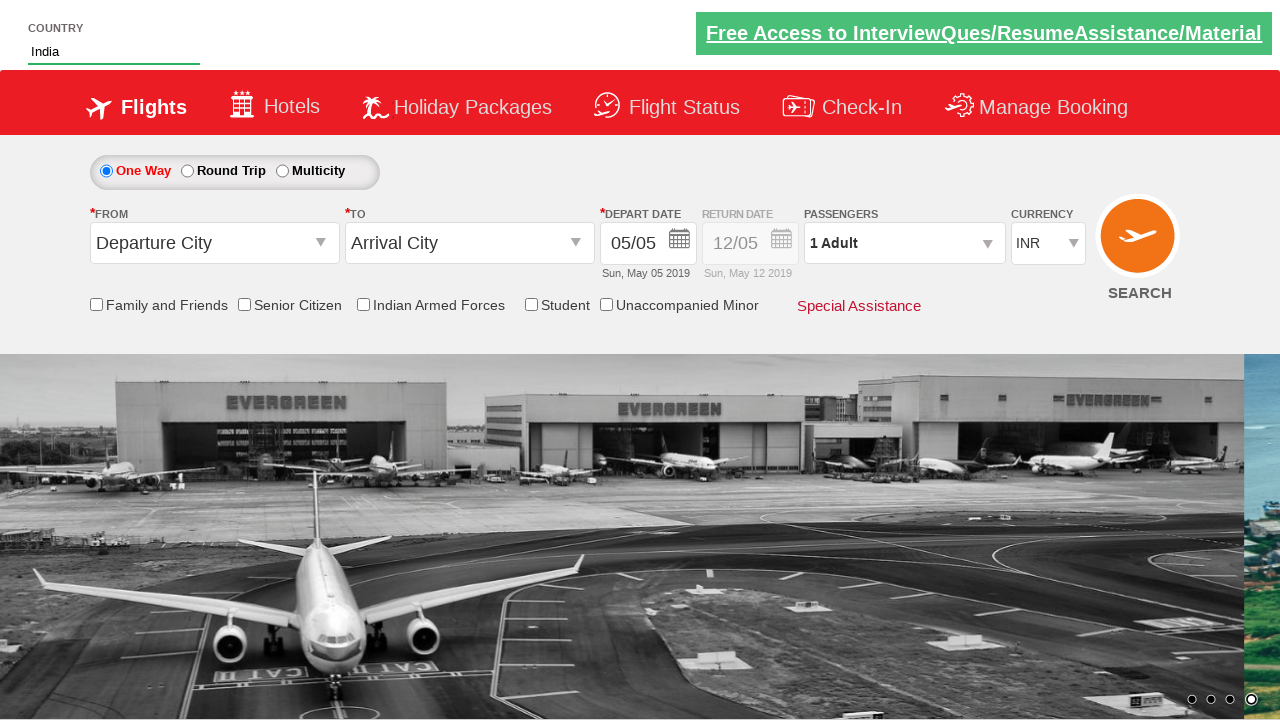